Tests an explicit wait scenario by waiting for a price element to show "$100", clicking a book button, reading a value from the page, calculating a mathematical formula based on that value, and submitting the result in a form.

Starting URL: http://suninjuly.github.io/explicit_wait2.html

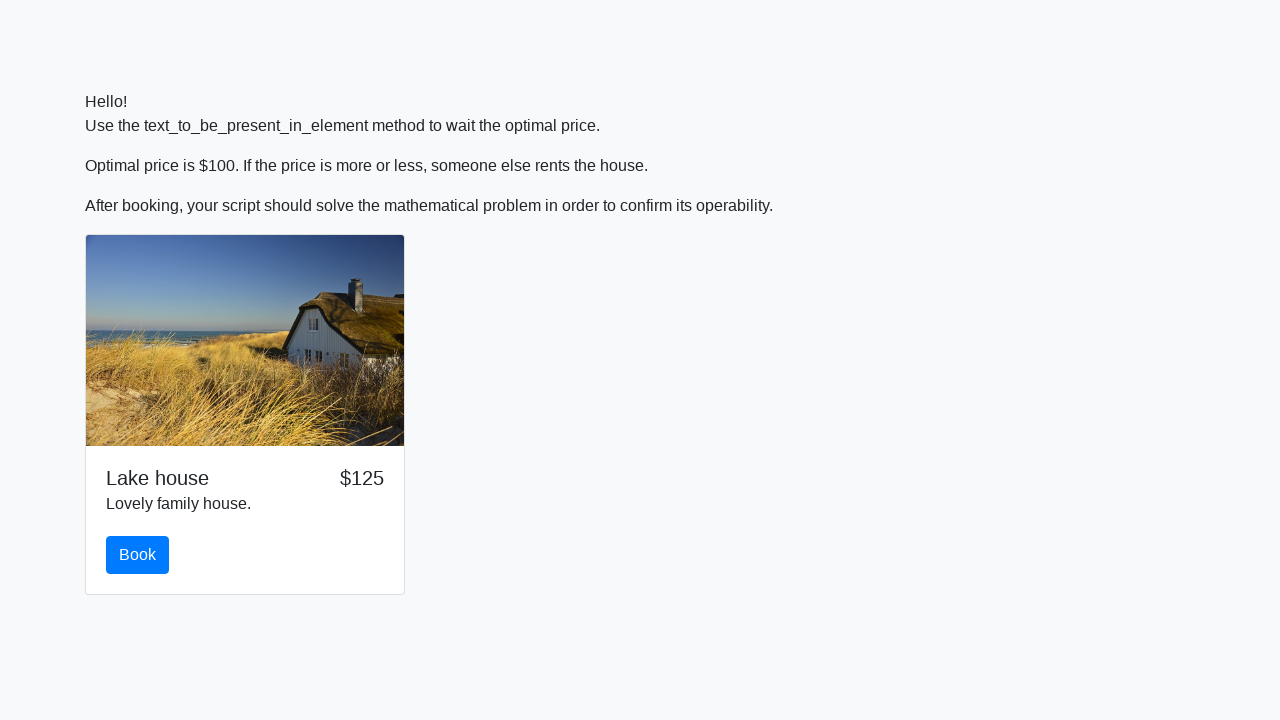

Waited for price element to display '$100'
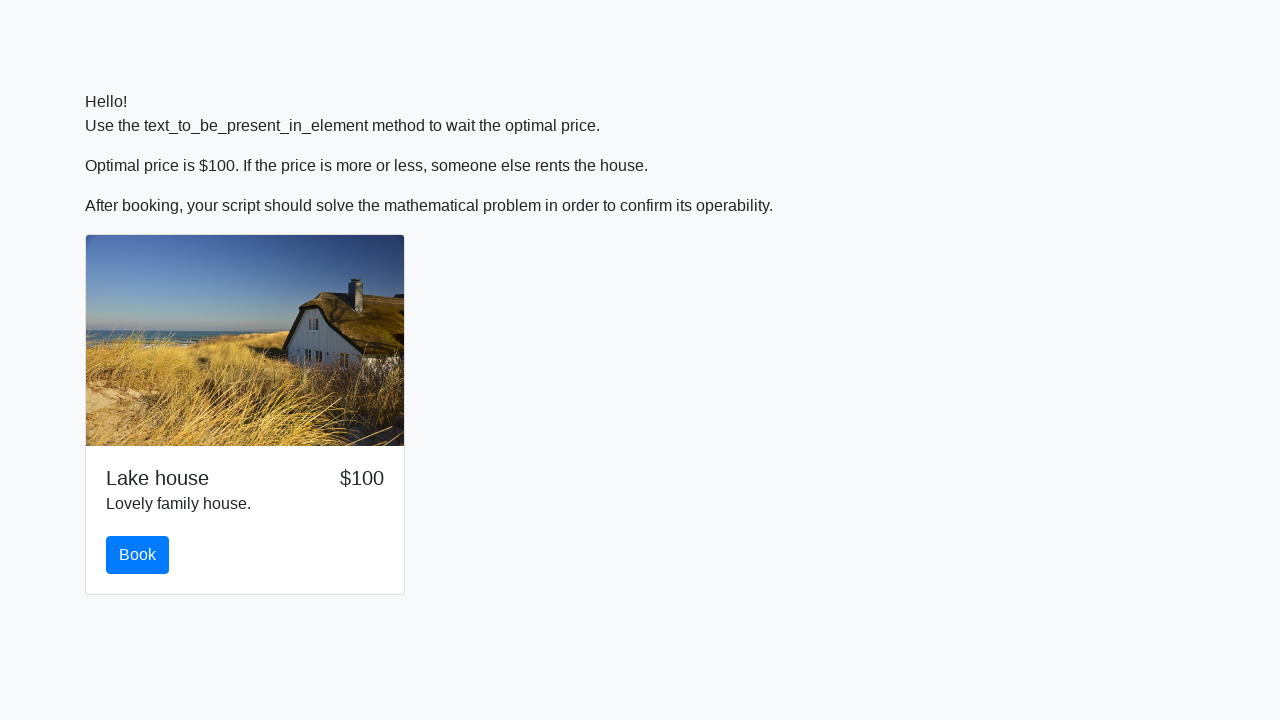

Clicked the book button at (138, 555) on #book
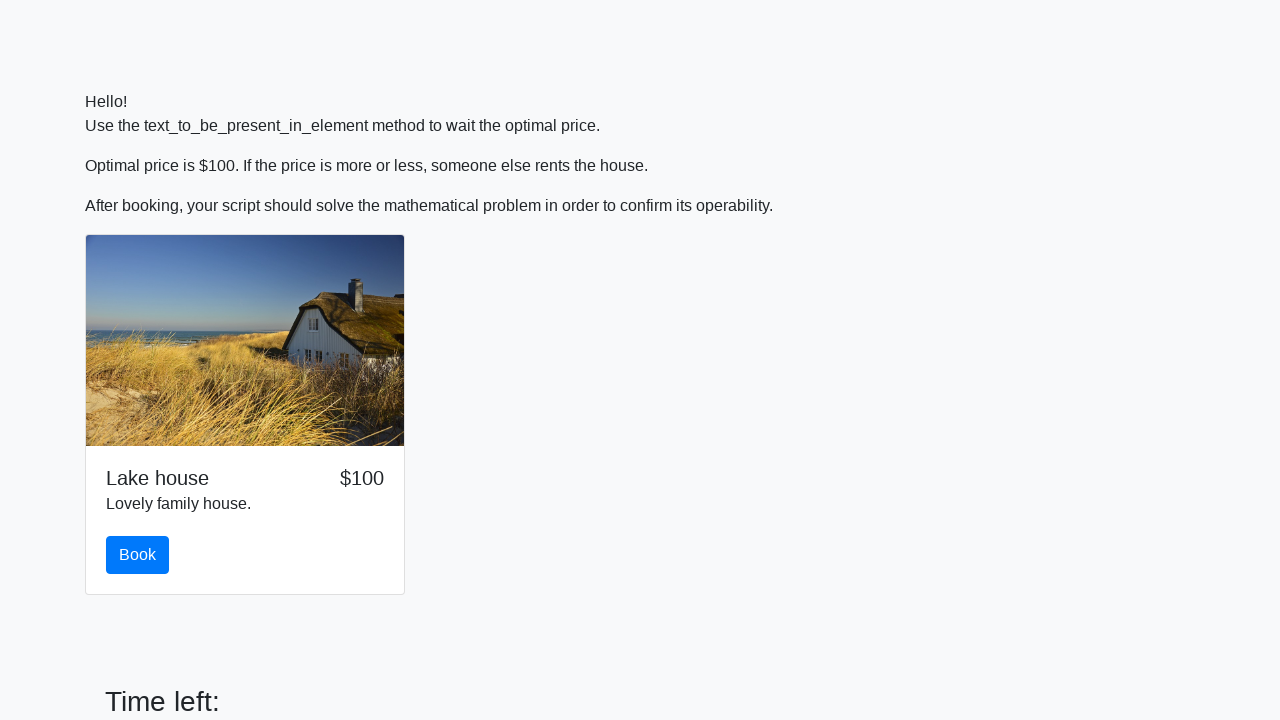

Retrieved x value from page: 469
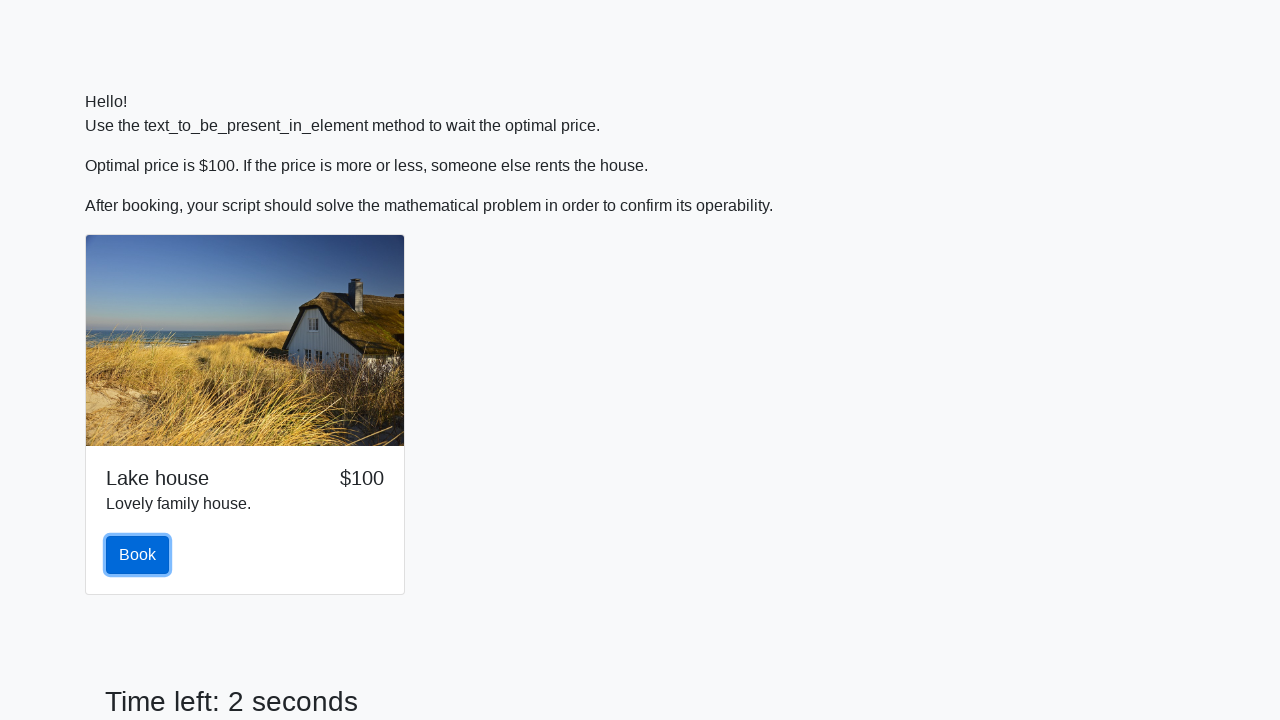

Calculated result using formula: y = 2.242833895432044
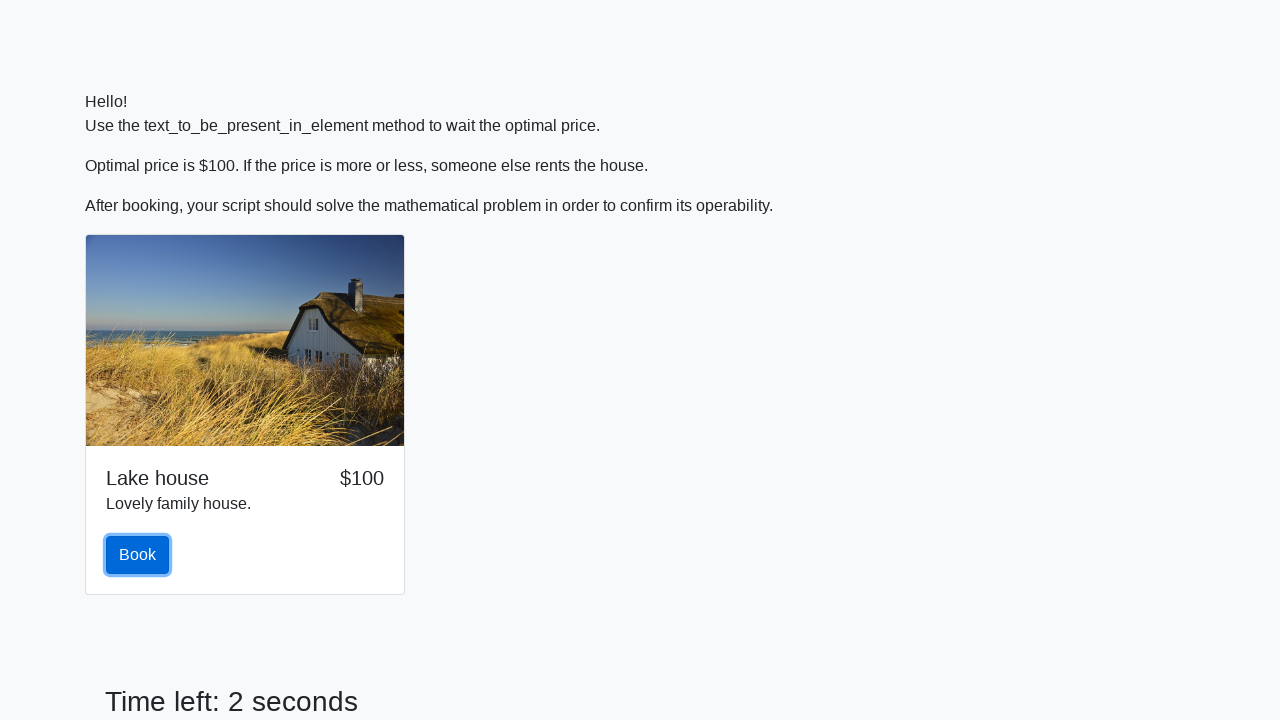

Filled form with calculated value: 2.242833895432044 on .form-control
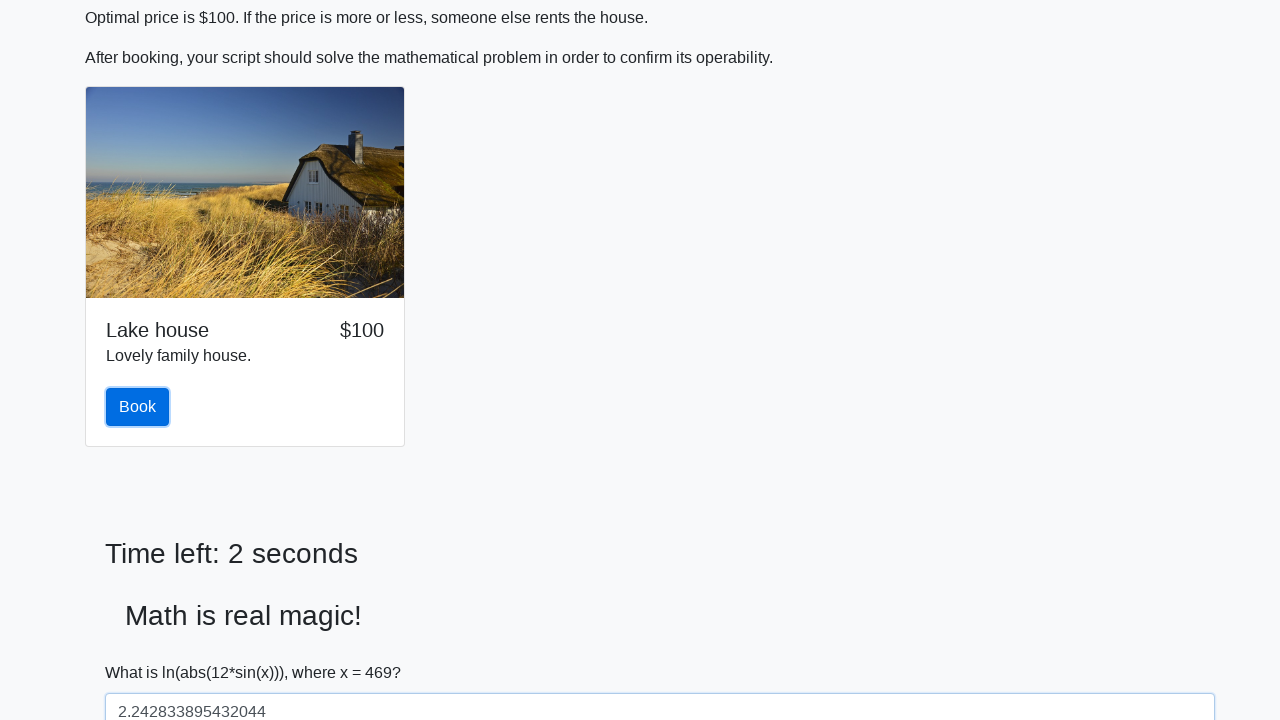

Clicked the solve button to submit the form at (143, 651) on #solve
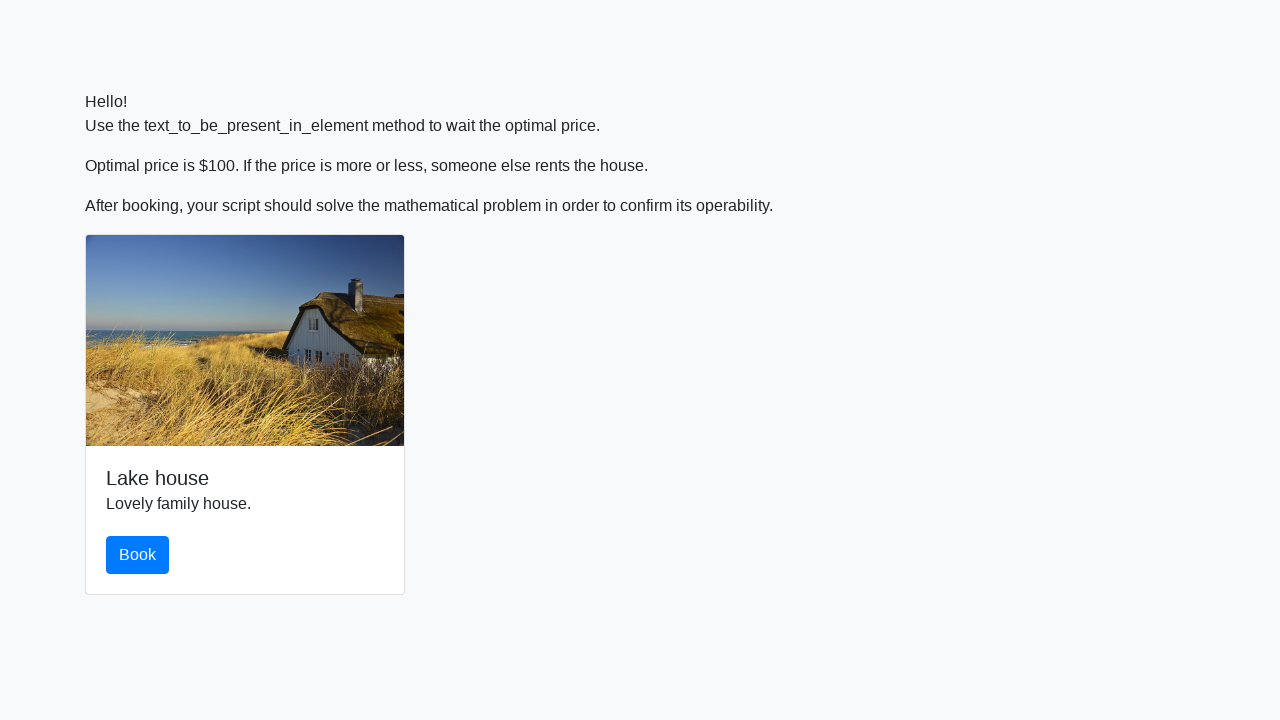

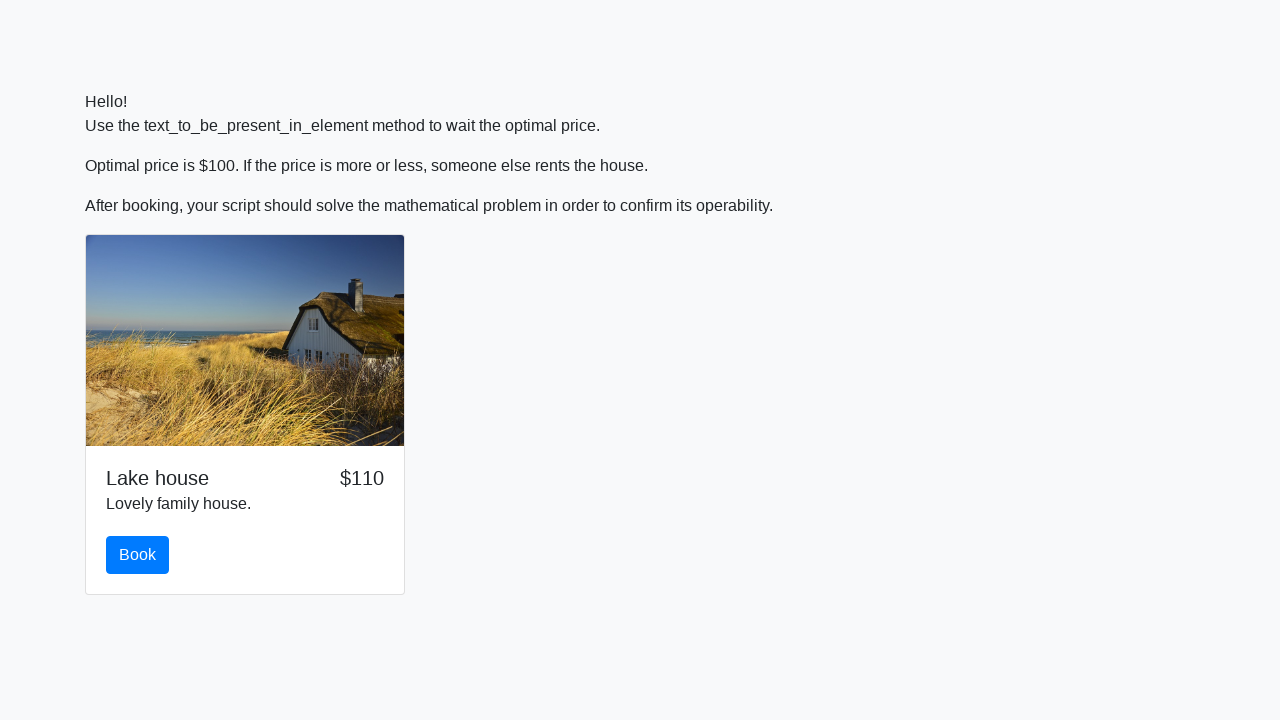